Navigates to a dashboard page and performs horizontal scrolling to view content on the right side of the page

Starting URL: https://dashboards.handmadeinteractive.com/jasonlove/

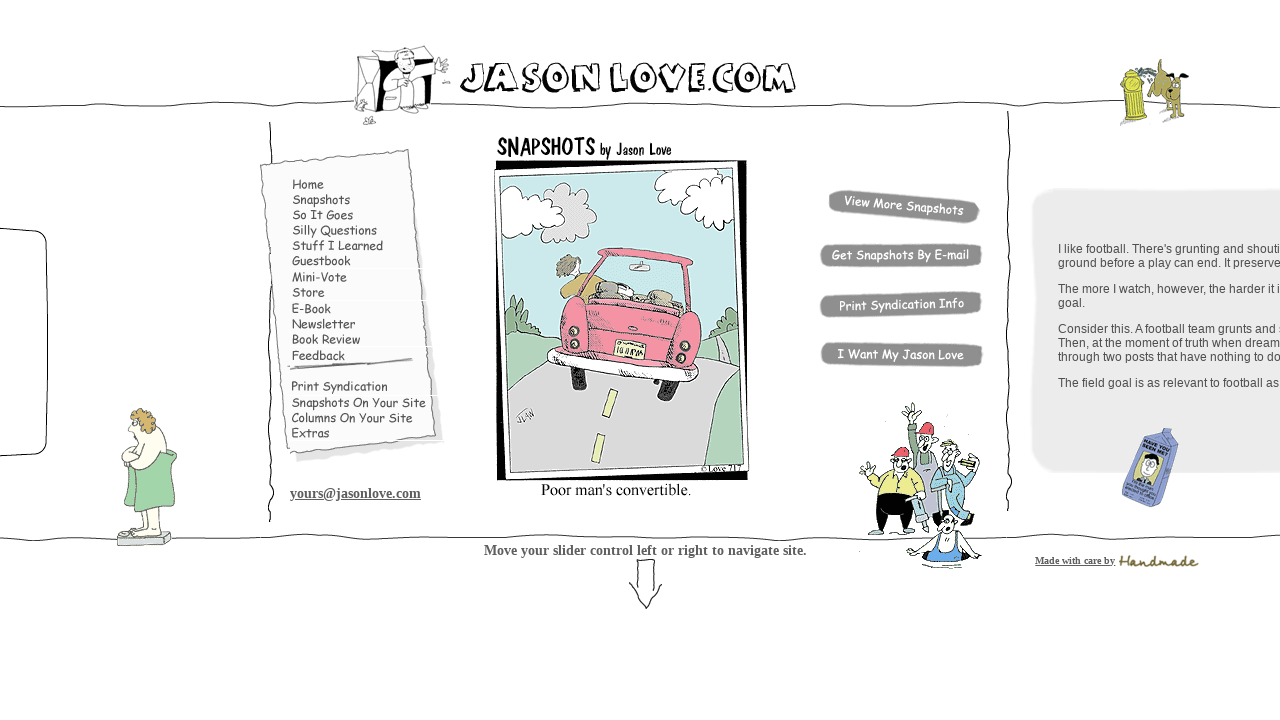

Performed first horizontal scroll to the right by 5000 pixels
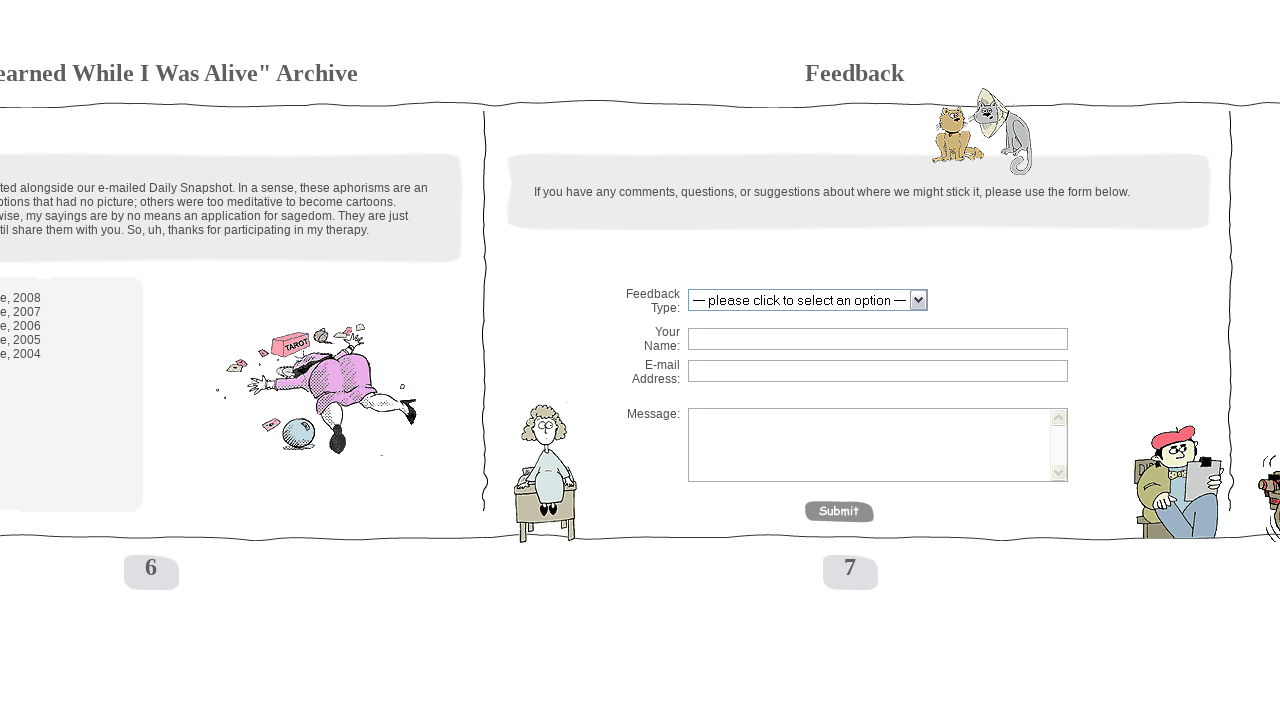

Waited 2 seconds for content to load after first scroll
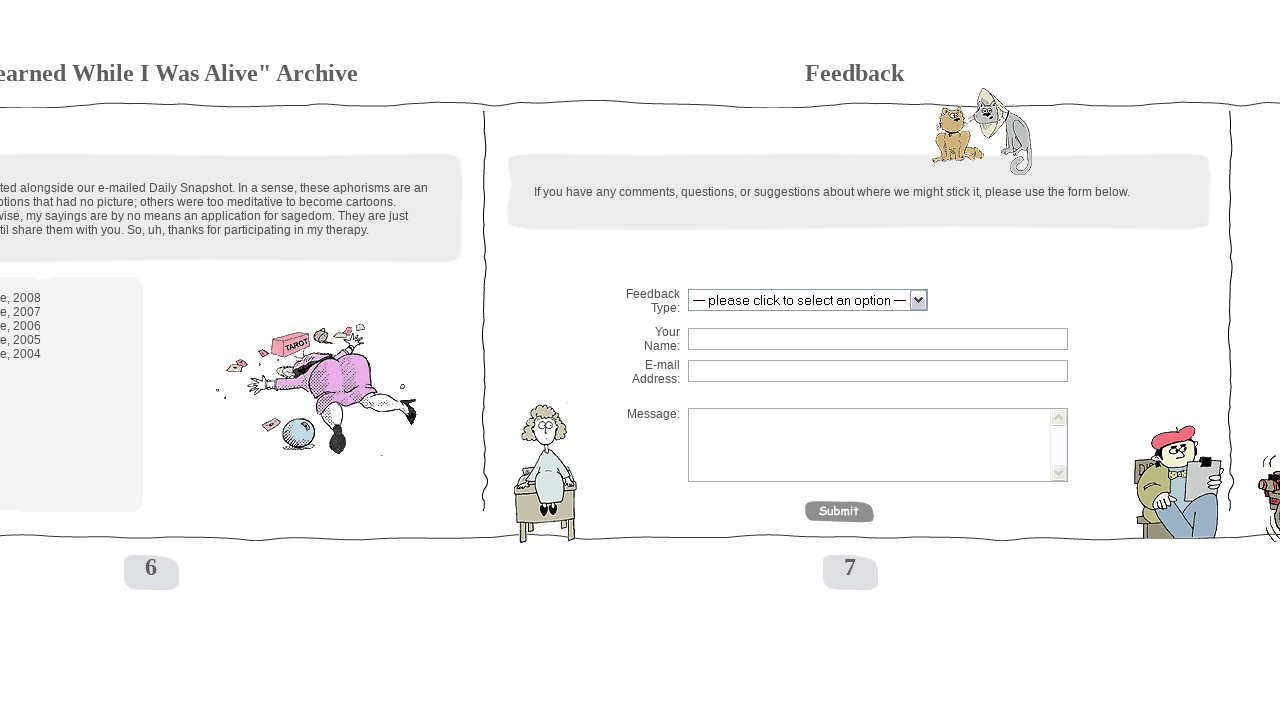

Performed second horizontal scroll to the right by 5000 pixels
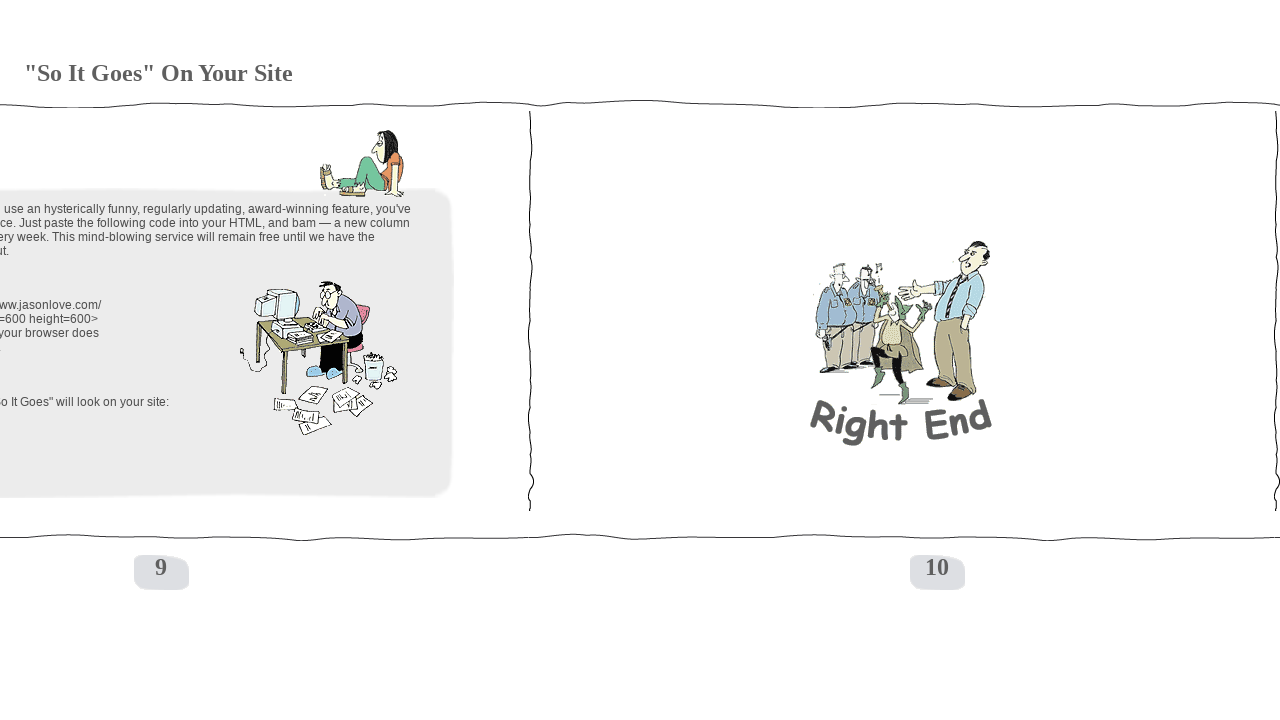

Waited 2 seconds for content to load after second scroll
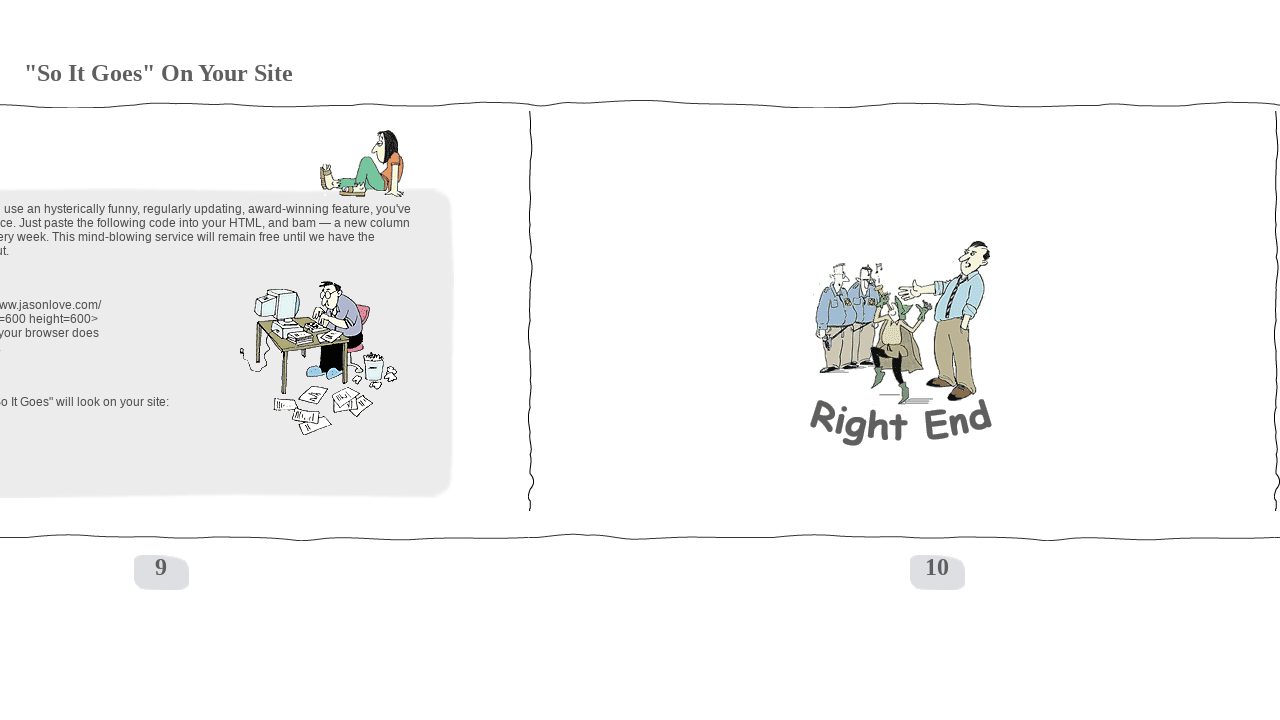

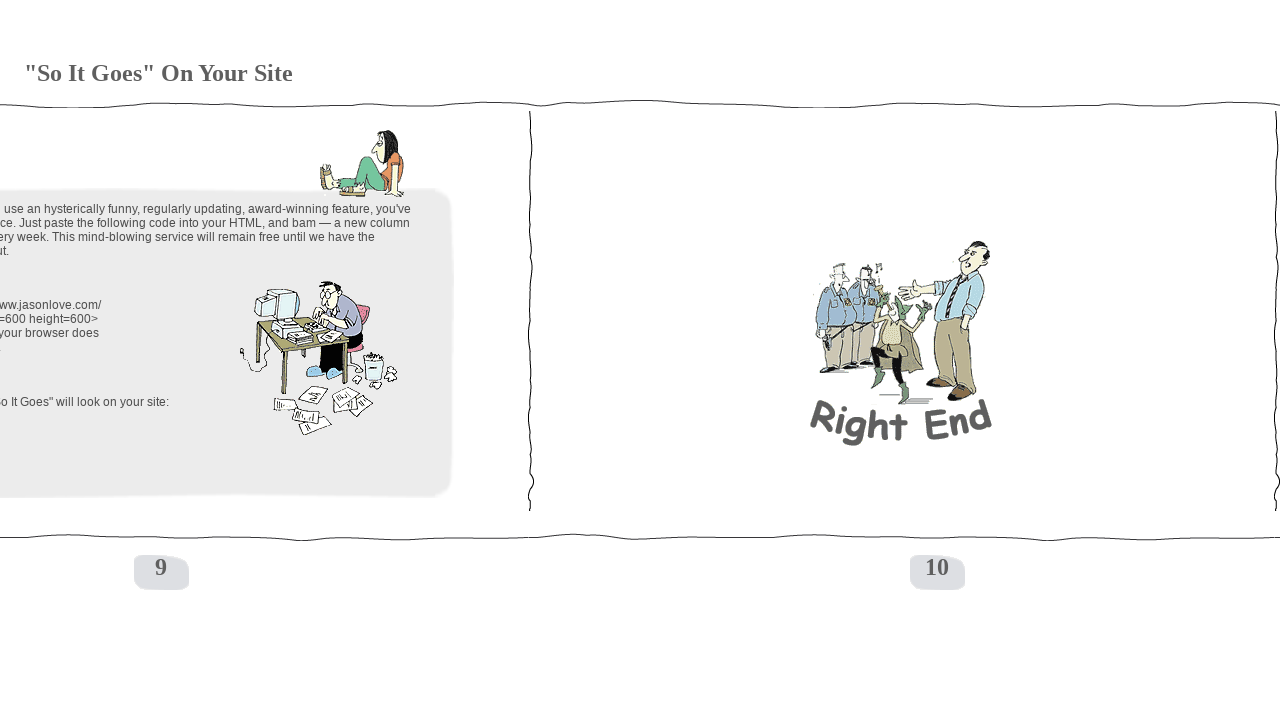